Tests checkbox functionality by selecting two checkboxes on the page if they are not already selected

Starting URL: https://the-internet.herokuapp.com/checkboxes

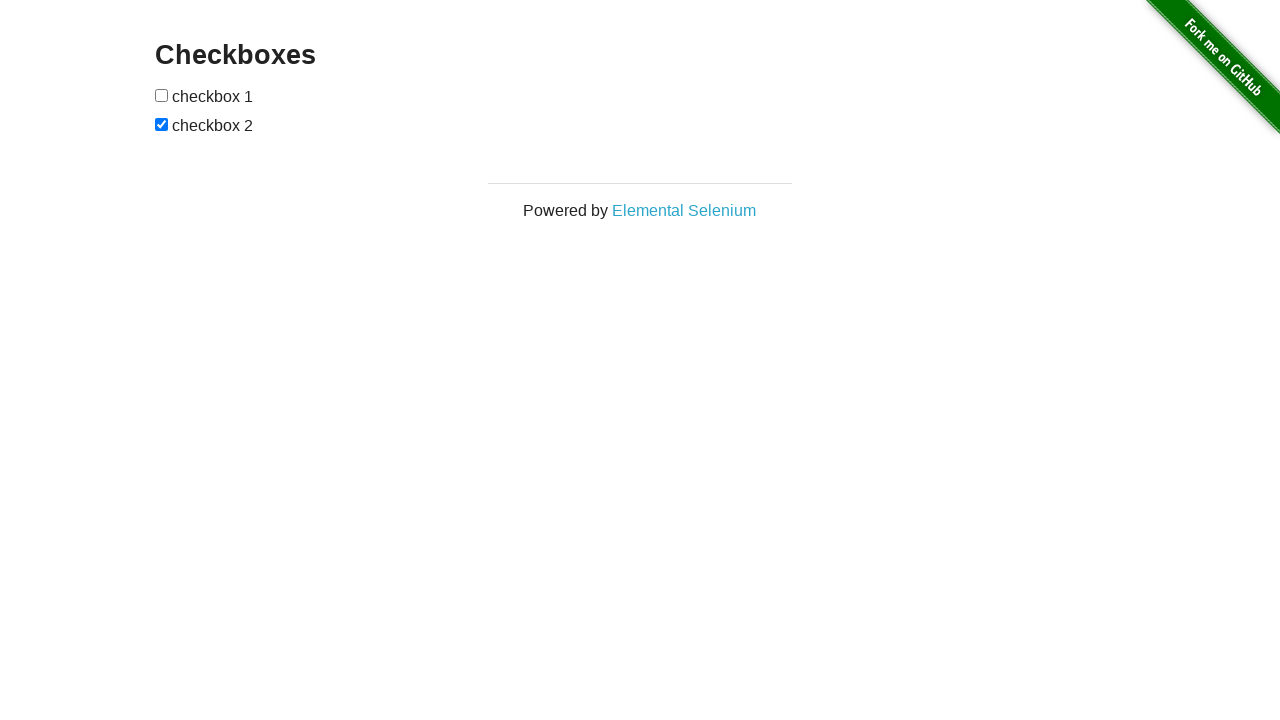

Located first checkbox element
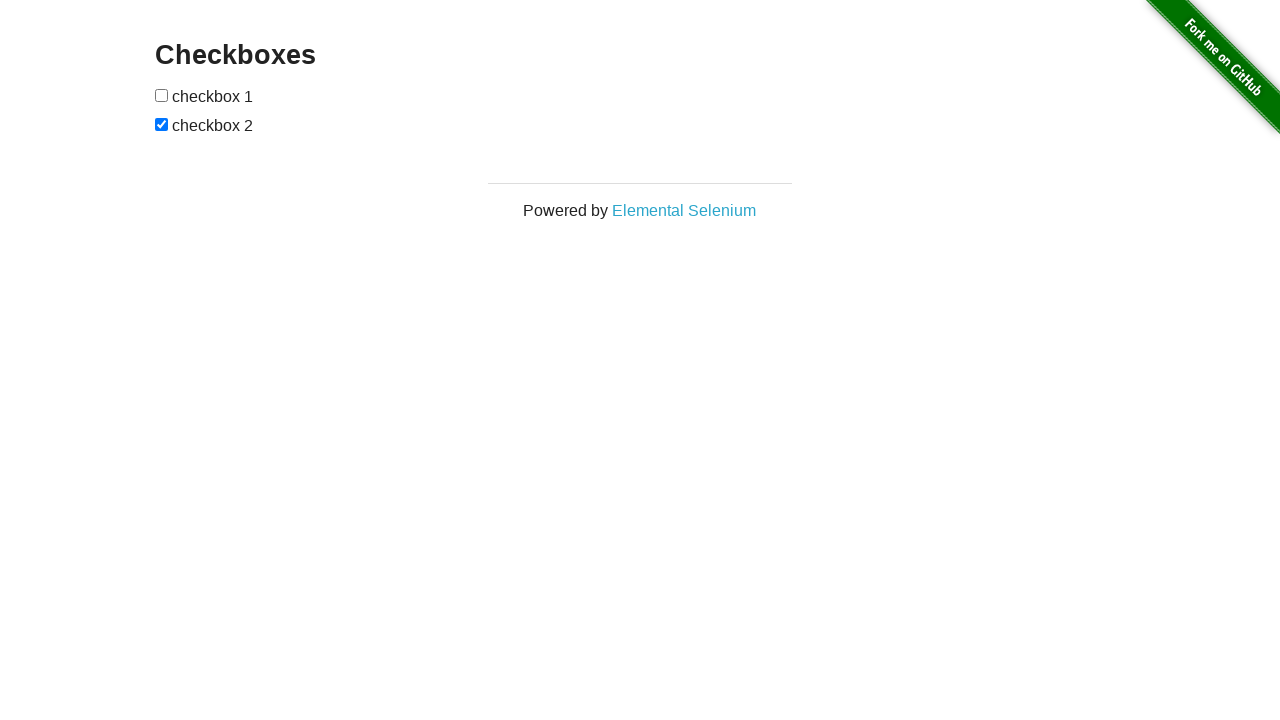

Checked first checkbox status - not selected
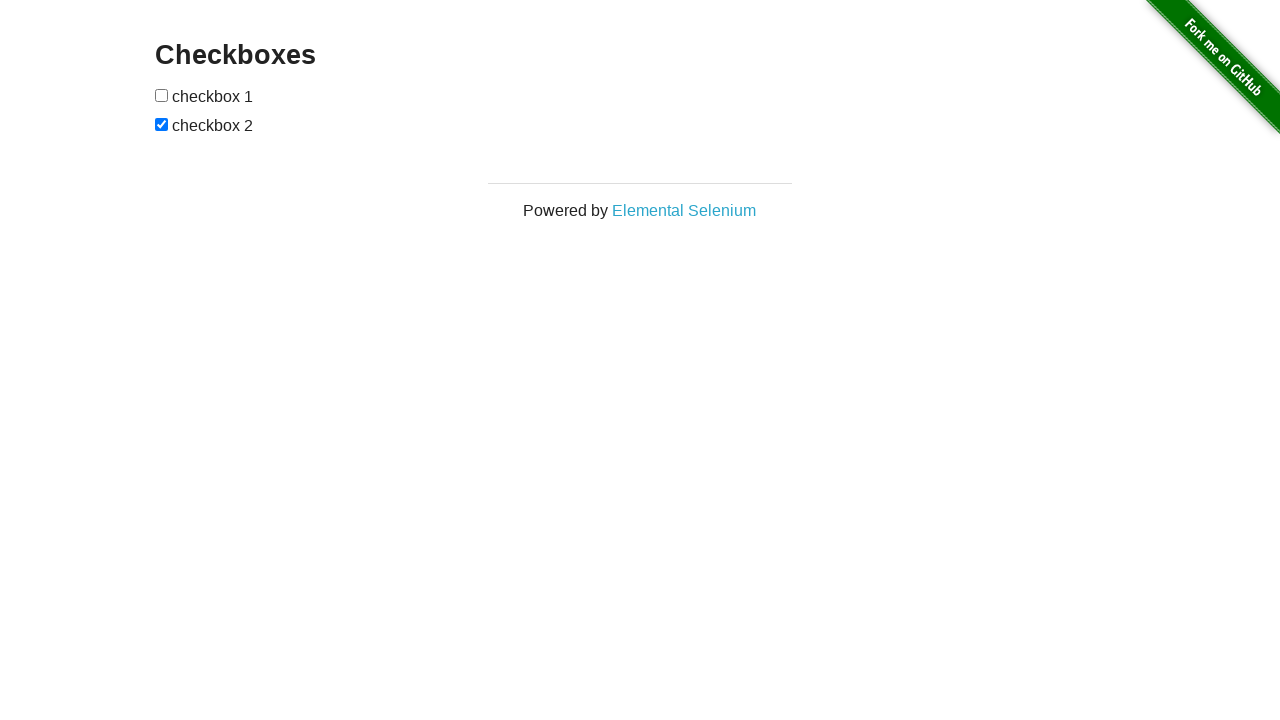

Clicked first checkbox to select it at (162, 95) on xpath=(//input[@type='checkbox'])[1]
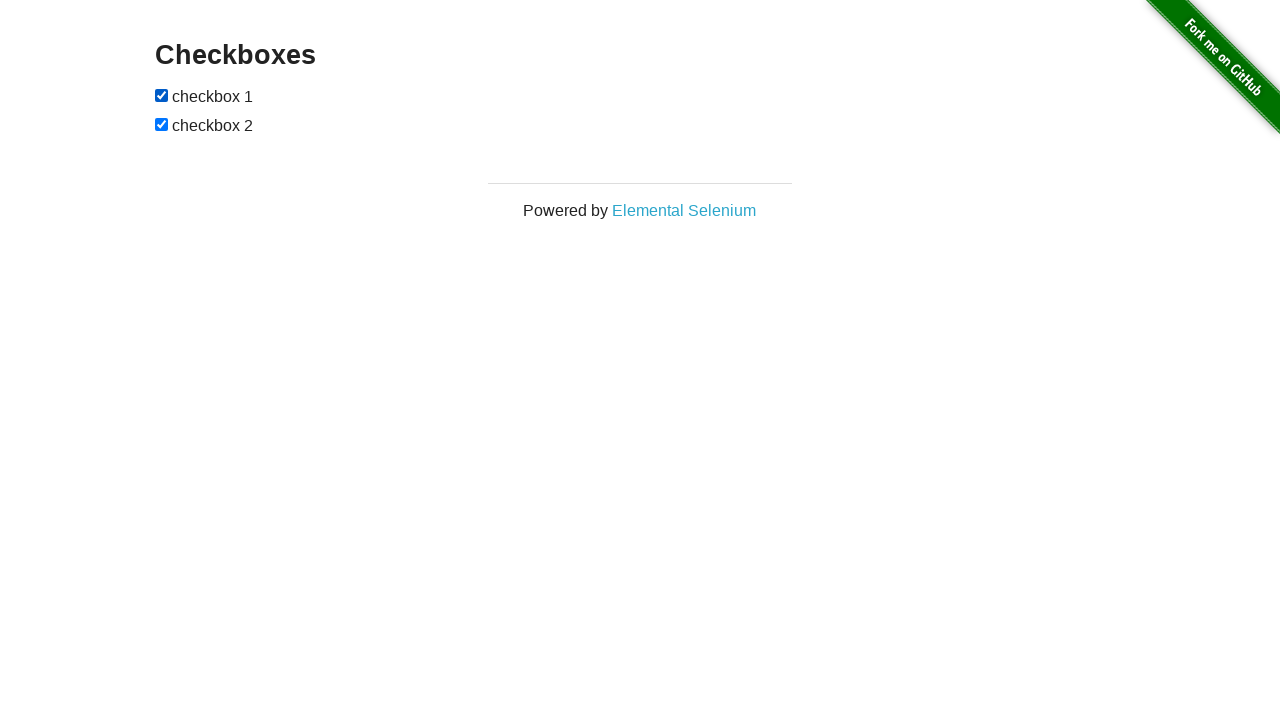

Located second checkbox element
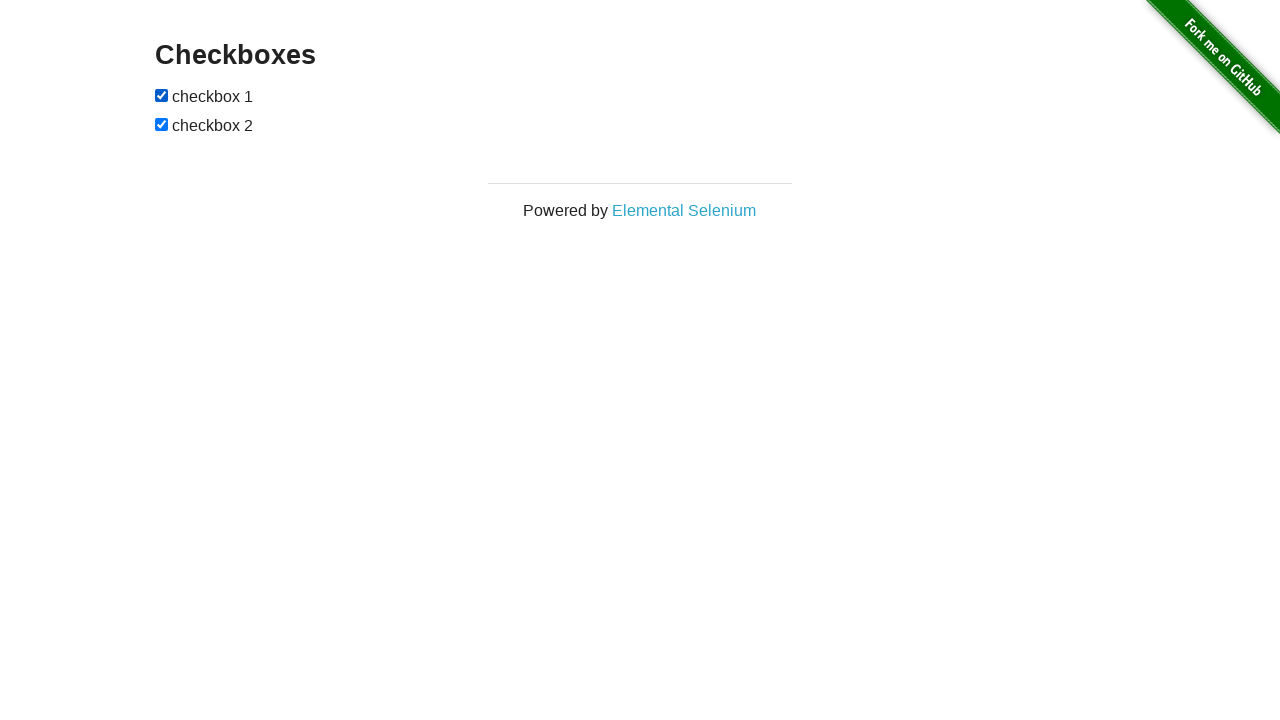

Second checkbox was already selected
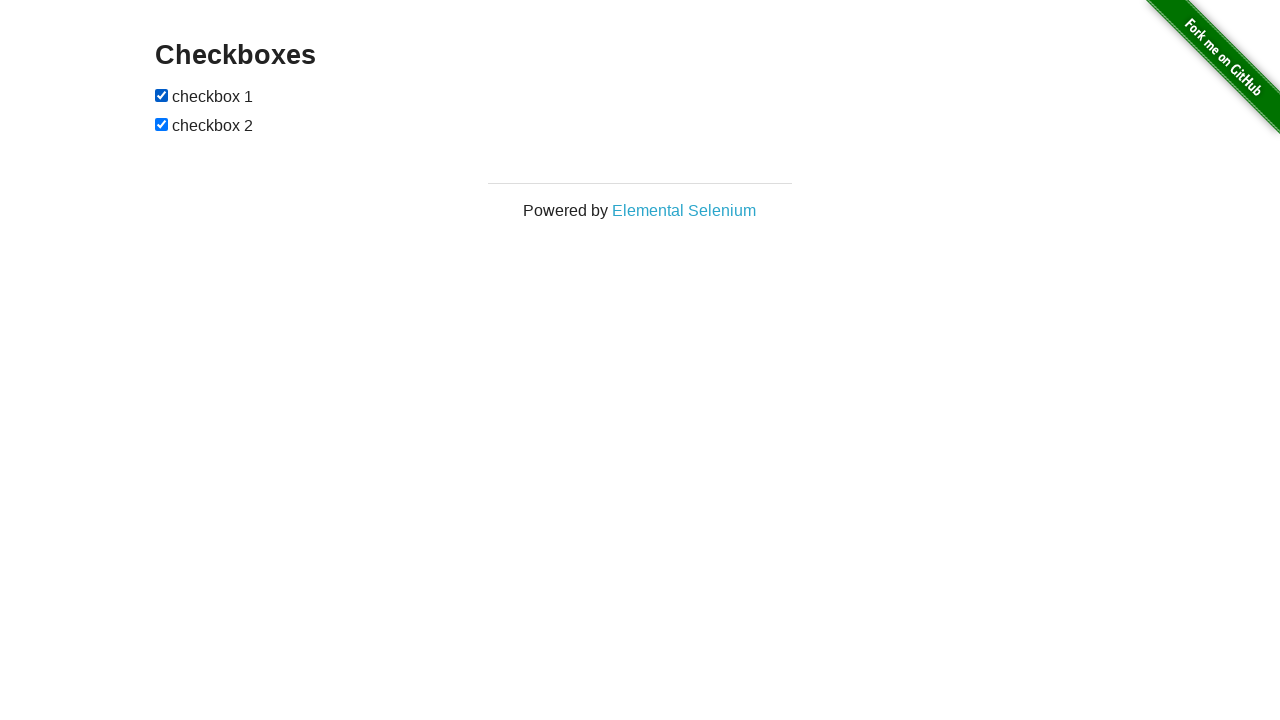

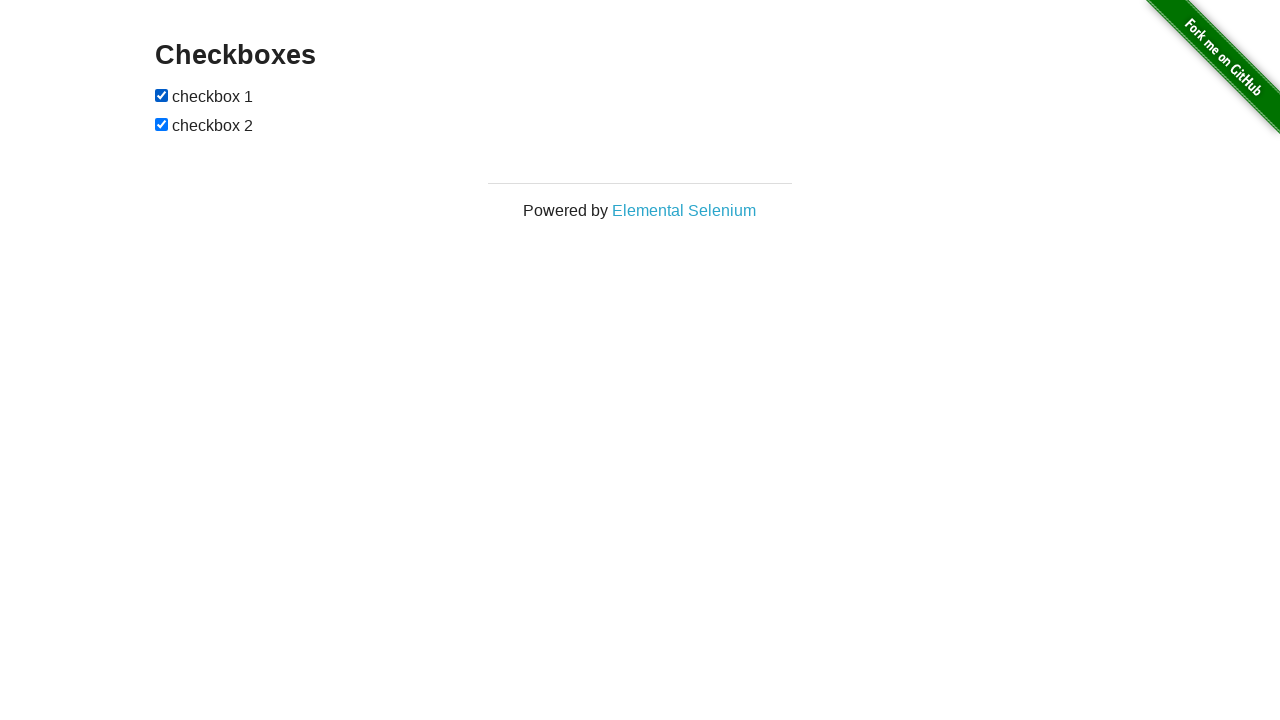